Tests form input functionality by filling name, email, and phone fields on a practice automation website

Starting URL: https://testautomationpractice.blogspot.com/

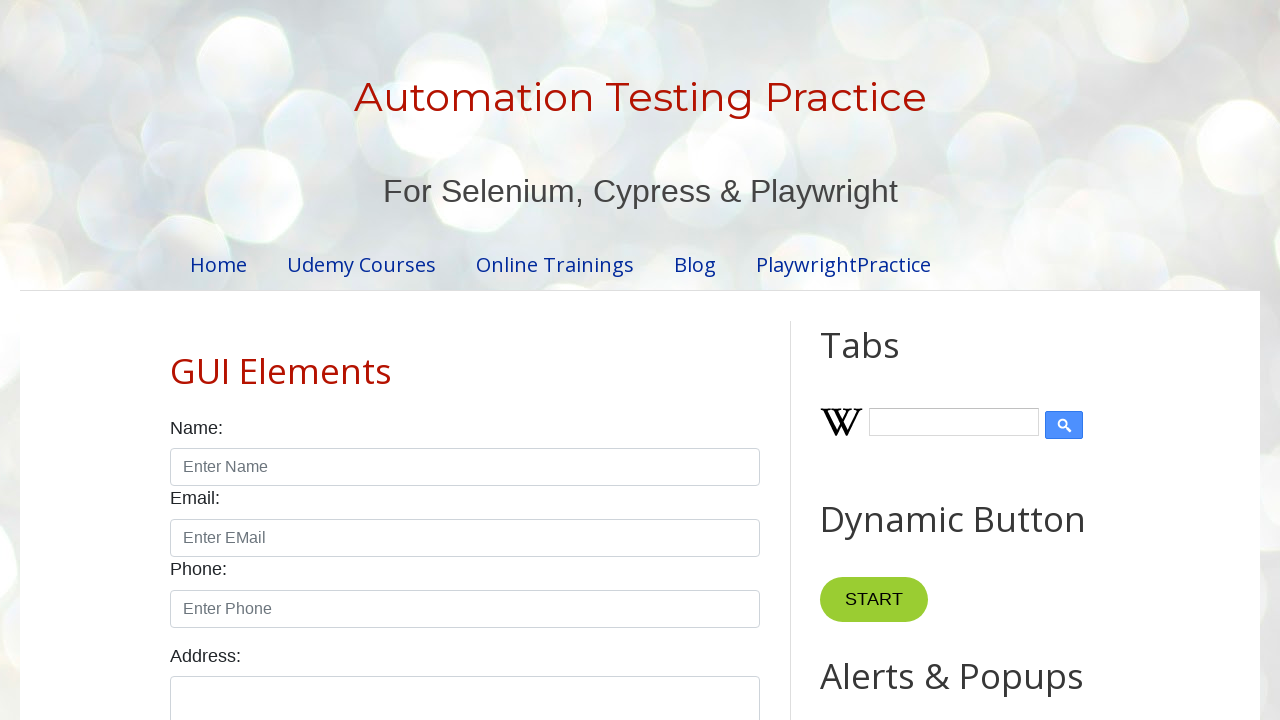

Filled name field with 'Sylesh_911' on input#name
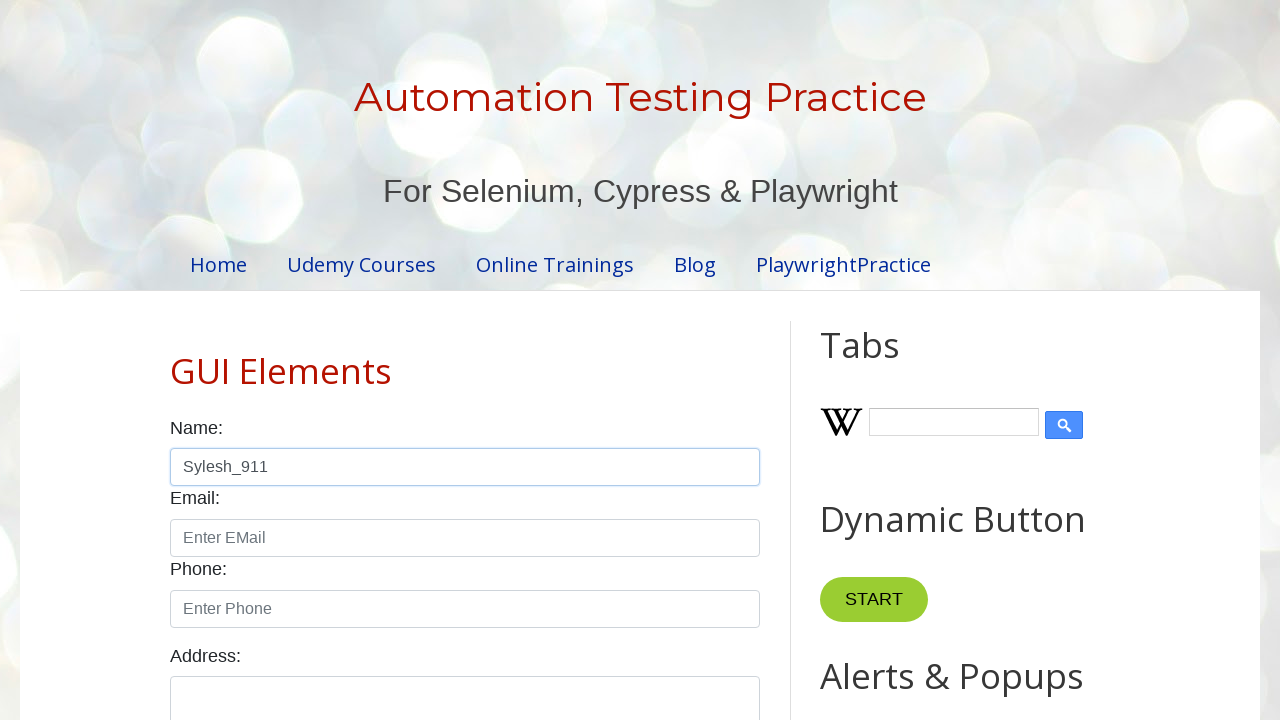

Filled email field with 'Sylesh@gmail.com' on input#email
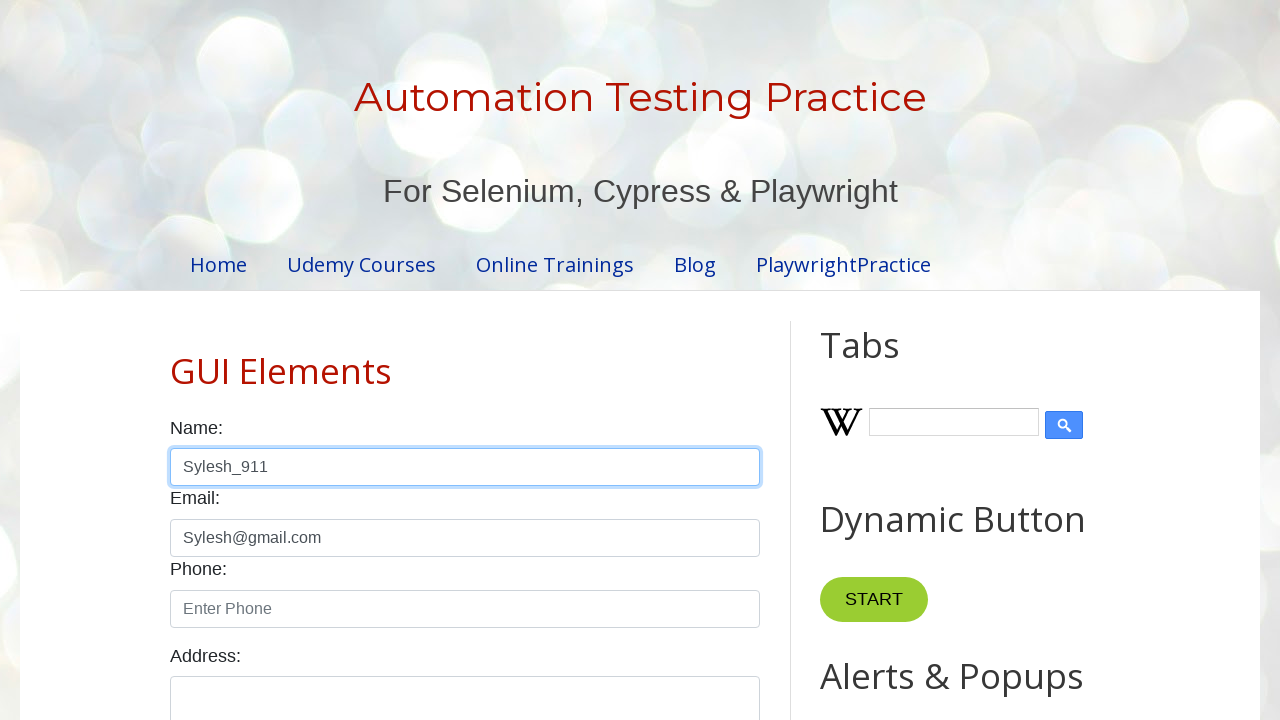

Filled phone field with '1234567' on input#phone
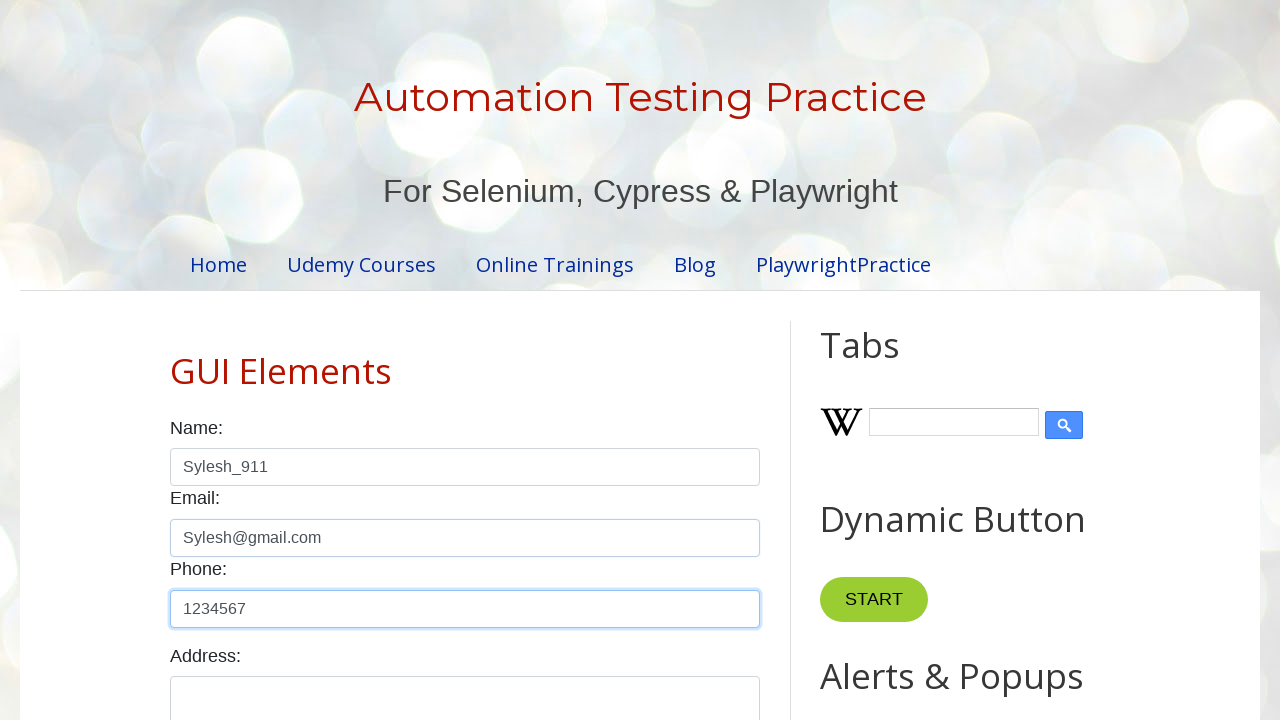

Waited 1 second for form to render
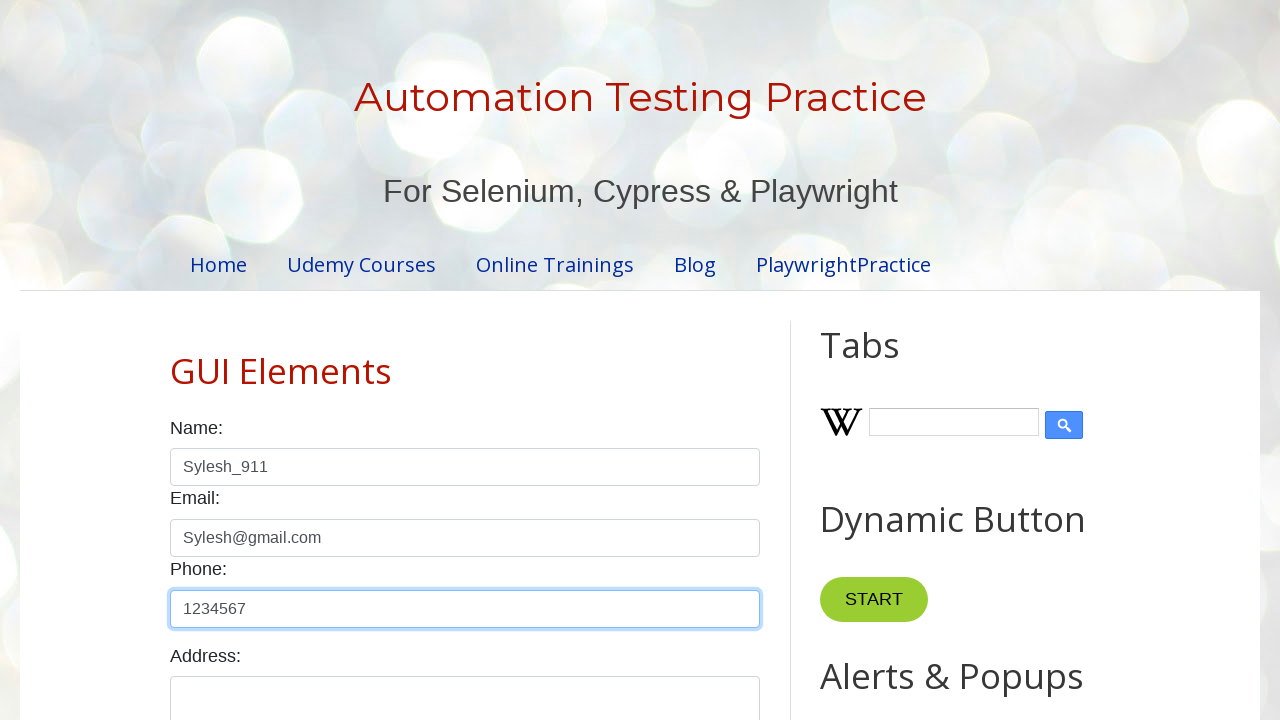

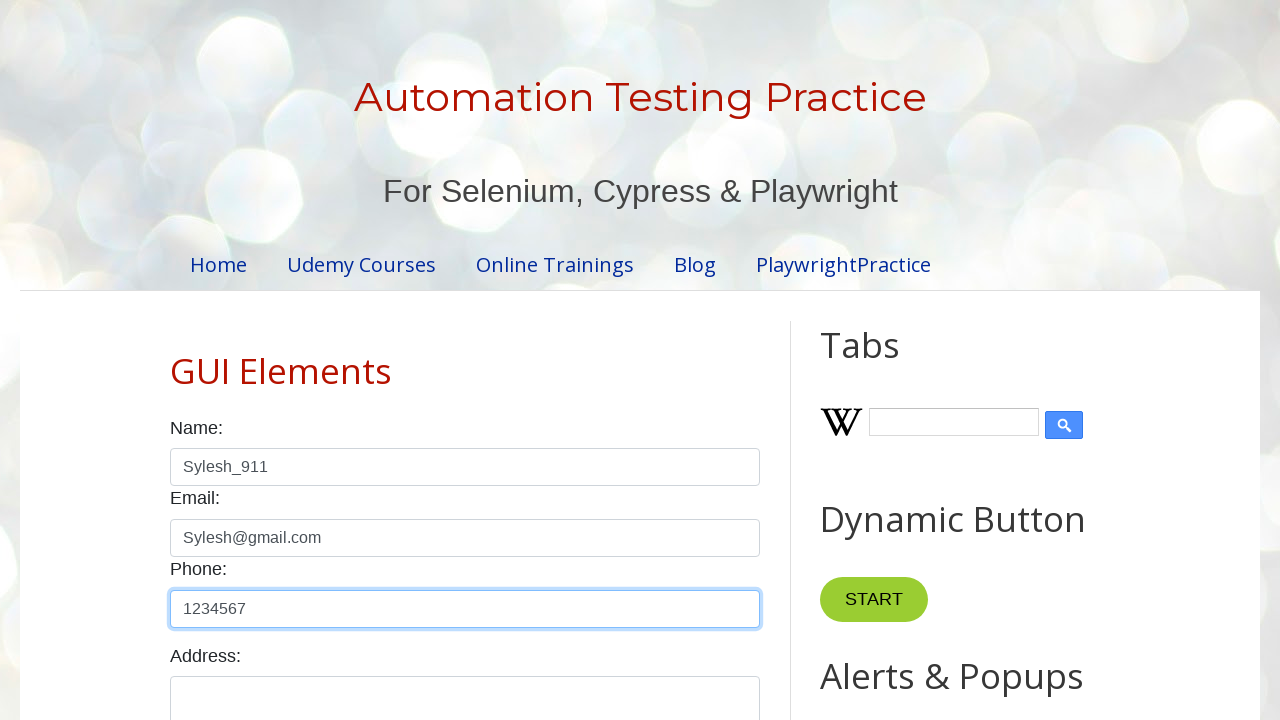